Tests the text input functionality on UI Test Automation Playground by entering "SkyPro" into an input field and clicking a button, which should update the button's text to match the input value.

Starting URL: http://uitestingplayground.com/textinput

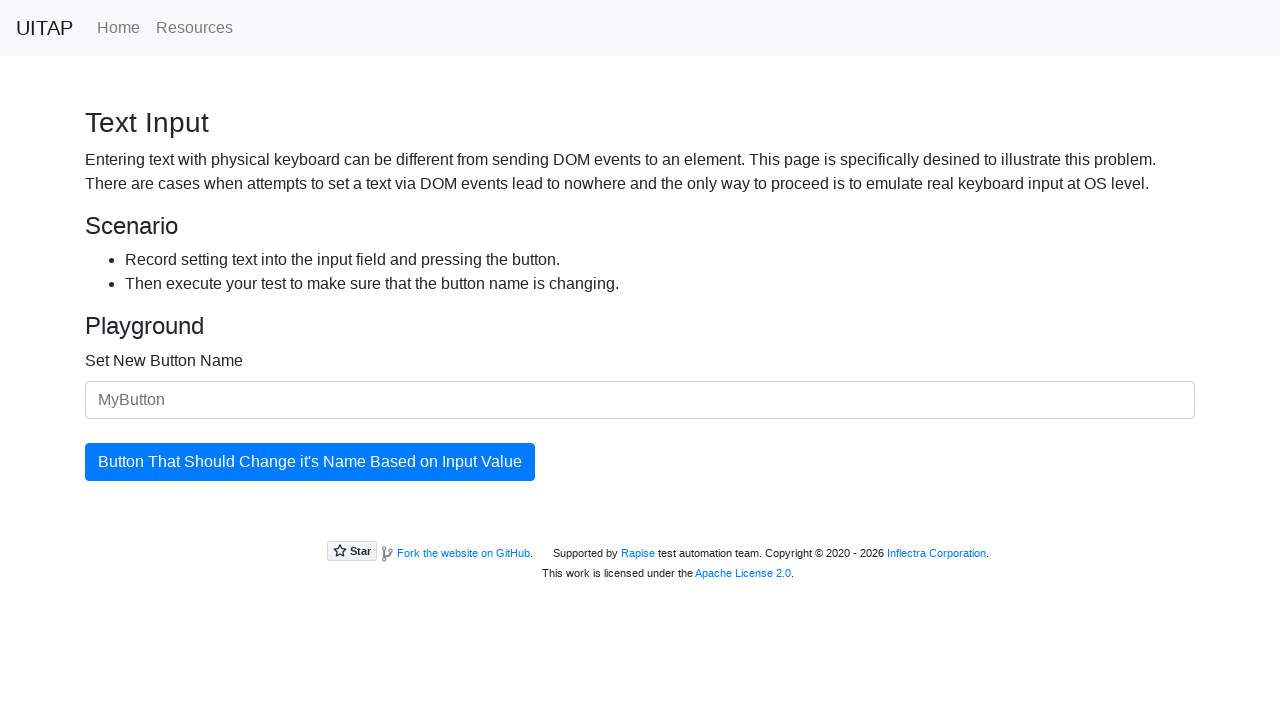

Input field '#newButtonName' is visible and ready
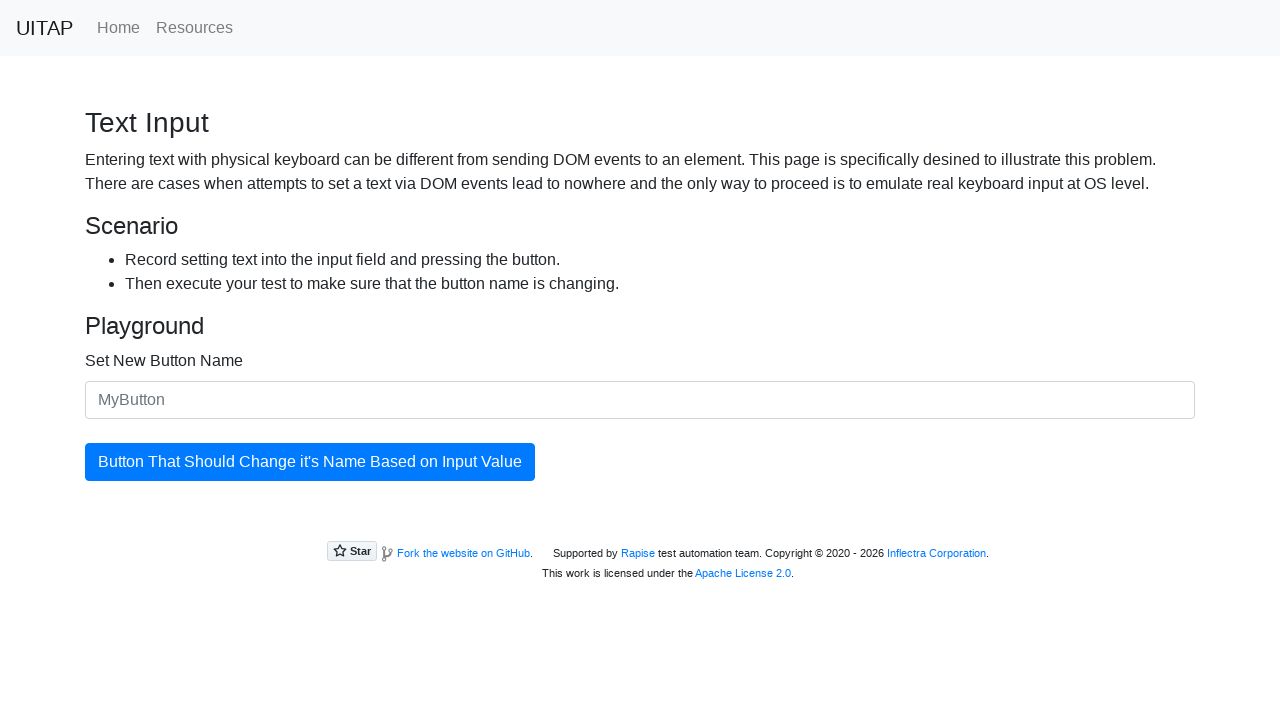

Filled input field with 'SkyPro' on #newButtonName
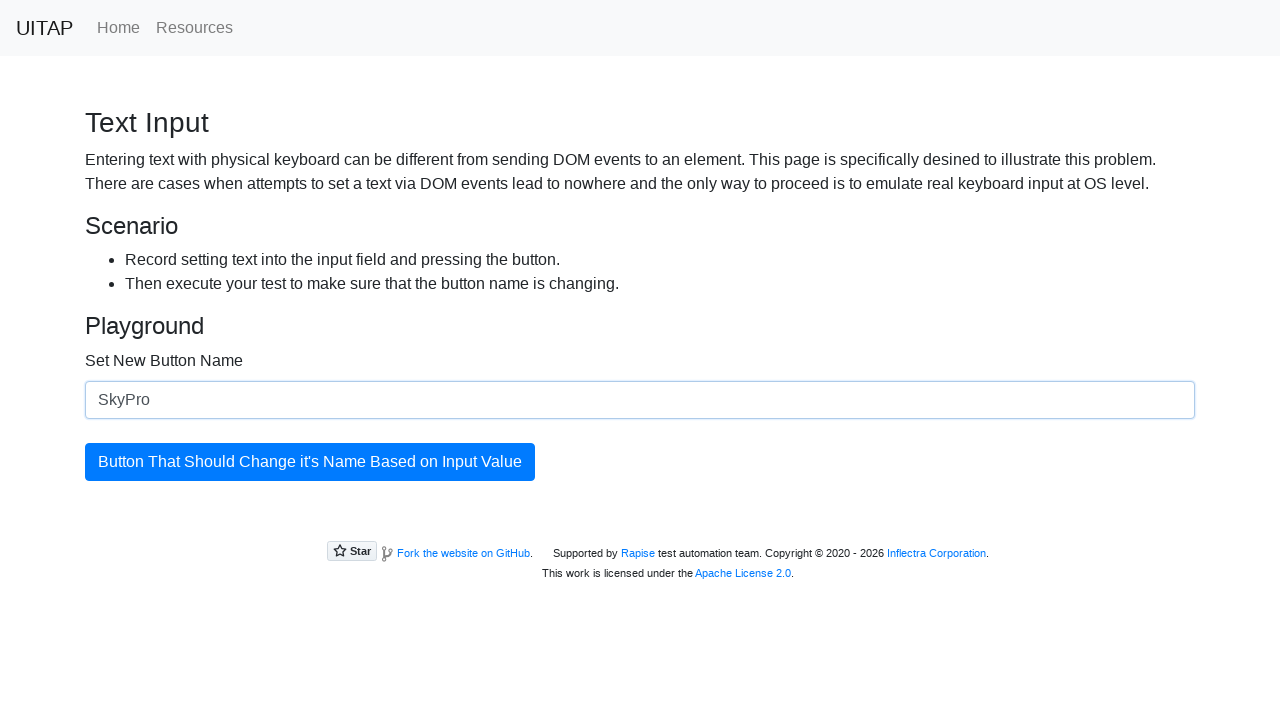

Clicked button '#updatingButton' at (310, 462) on #updatingButton
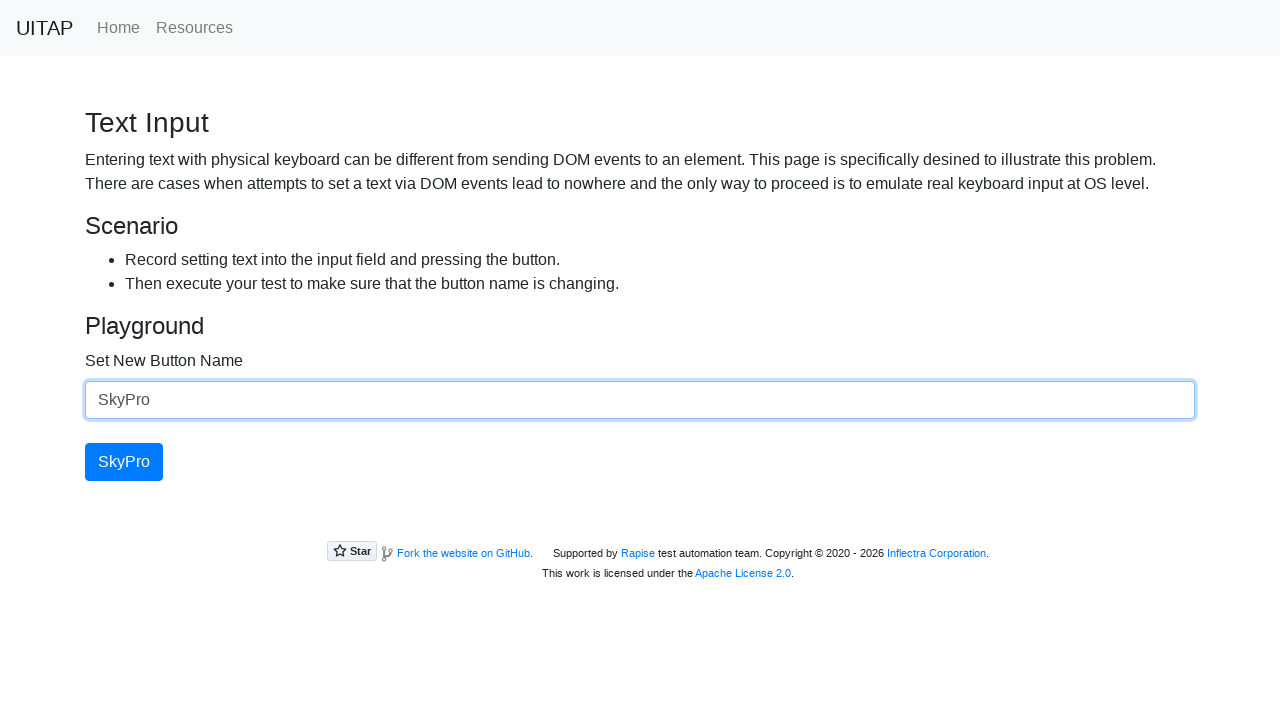

Button text successfully updated to 'SkyPro'
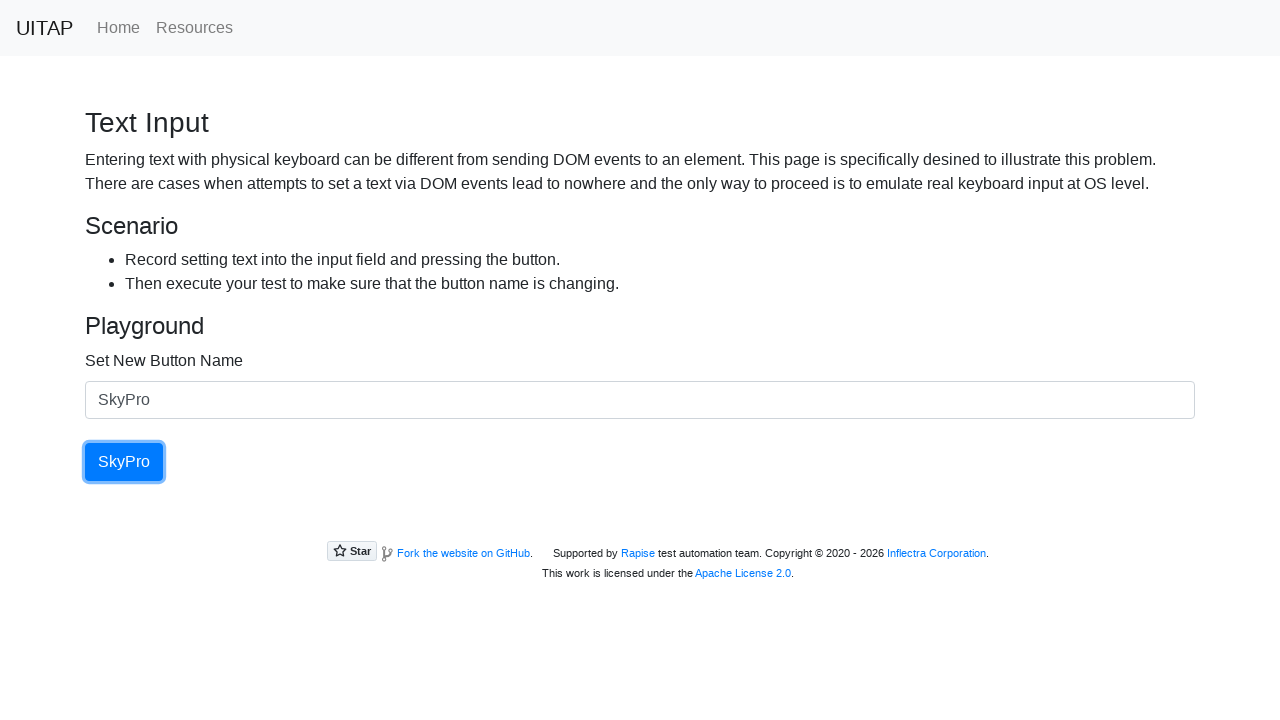

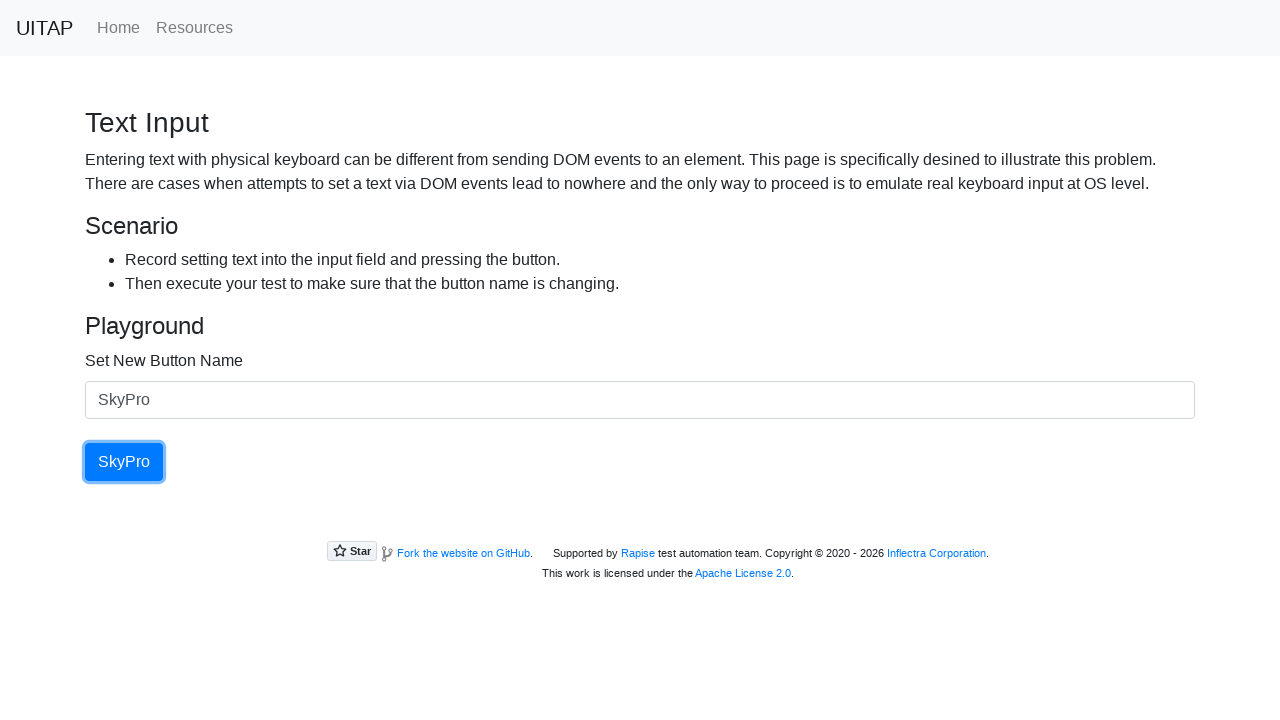